Tests dynamic dropdown selection functionality by selecting departure and arrival cities from dropdown menus

Starting URL: https://rahulshettyacademy.com/dropdownsPractise/

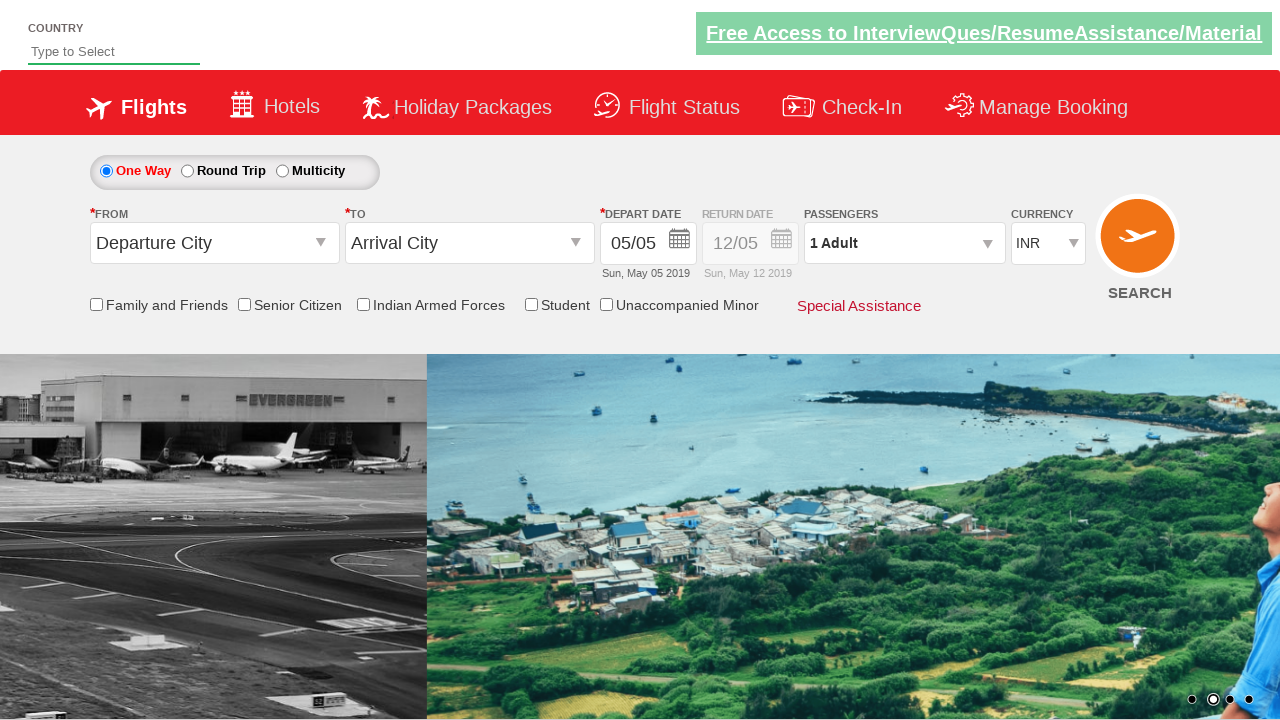

Clicked on departure city dropdown at (214, 243) on [value='Departure City']
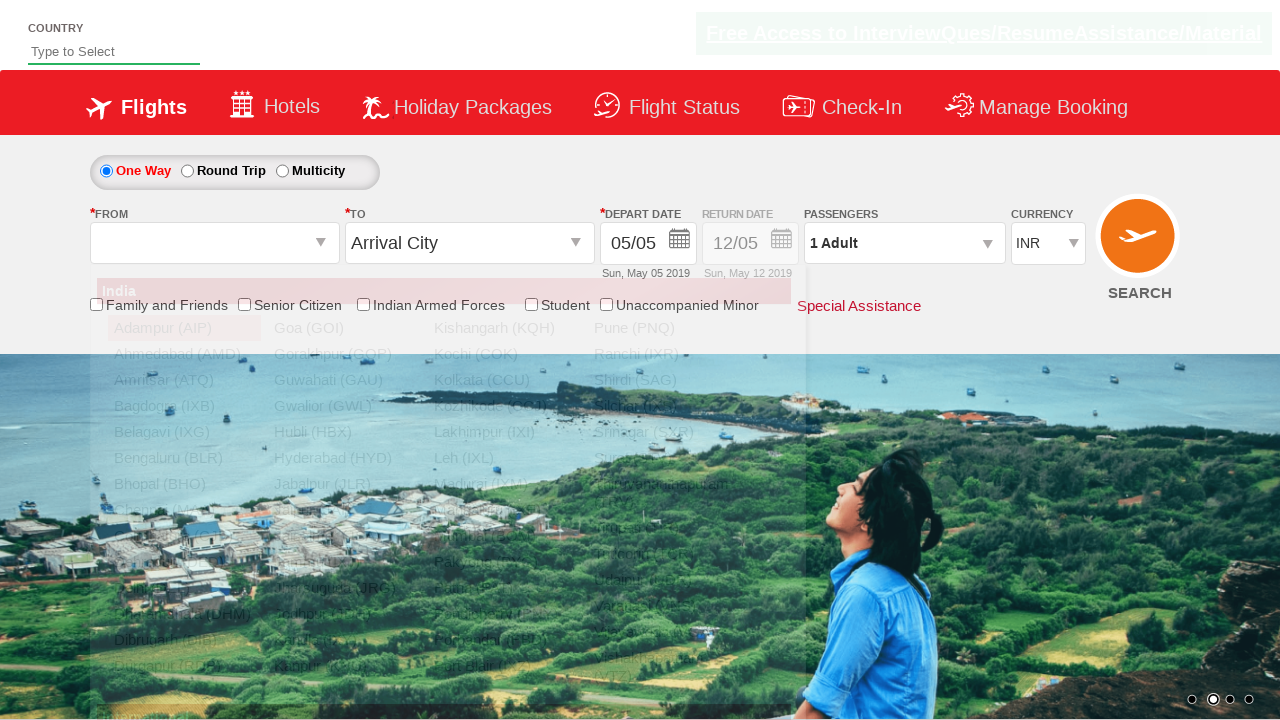

Retrieved list of departure cities from dropdown
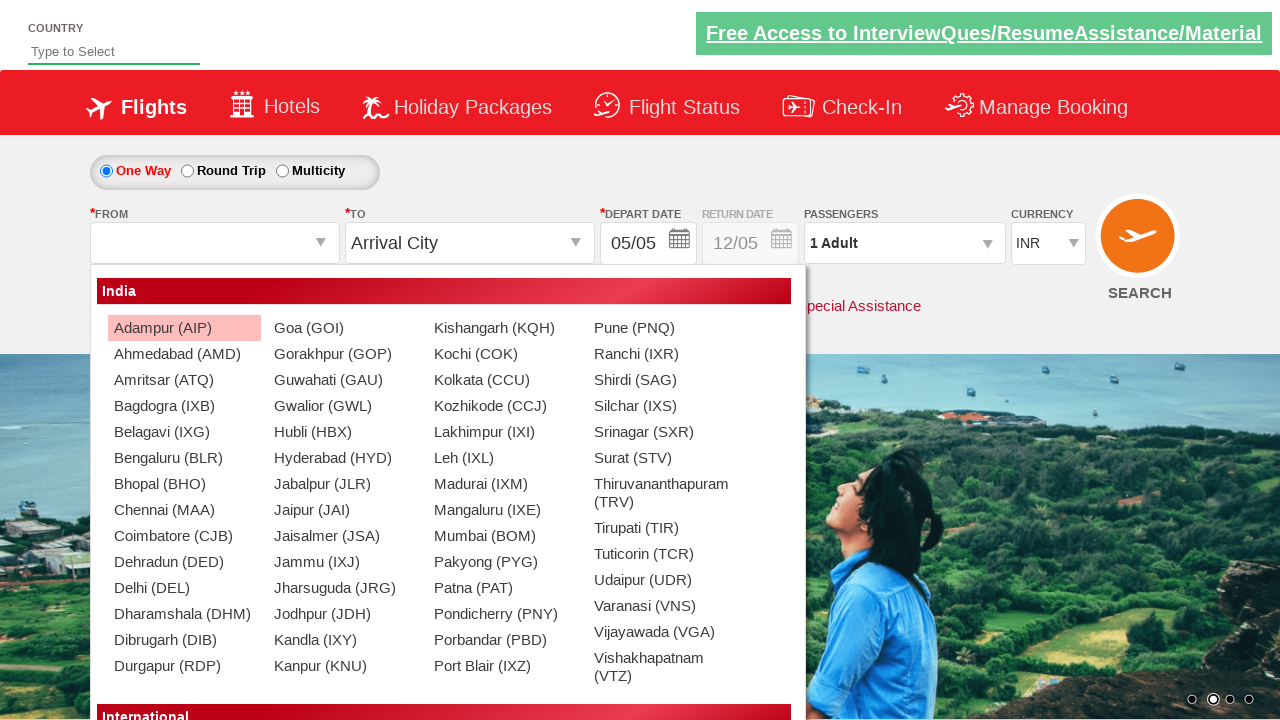

Selected Hyderabad (HYD) as departure city at (337, 458) on (//div[@class='dropdownDiv'])[1]/ul/li >> nth=19
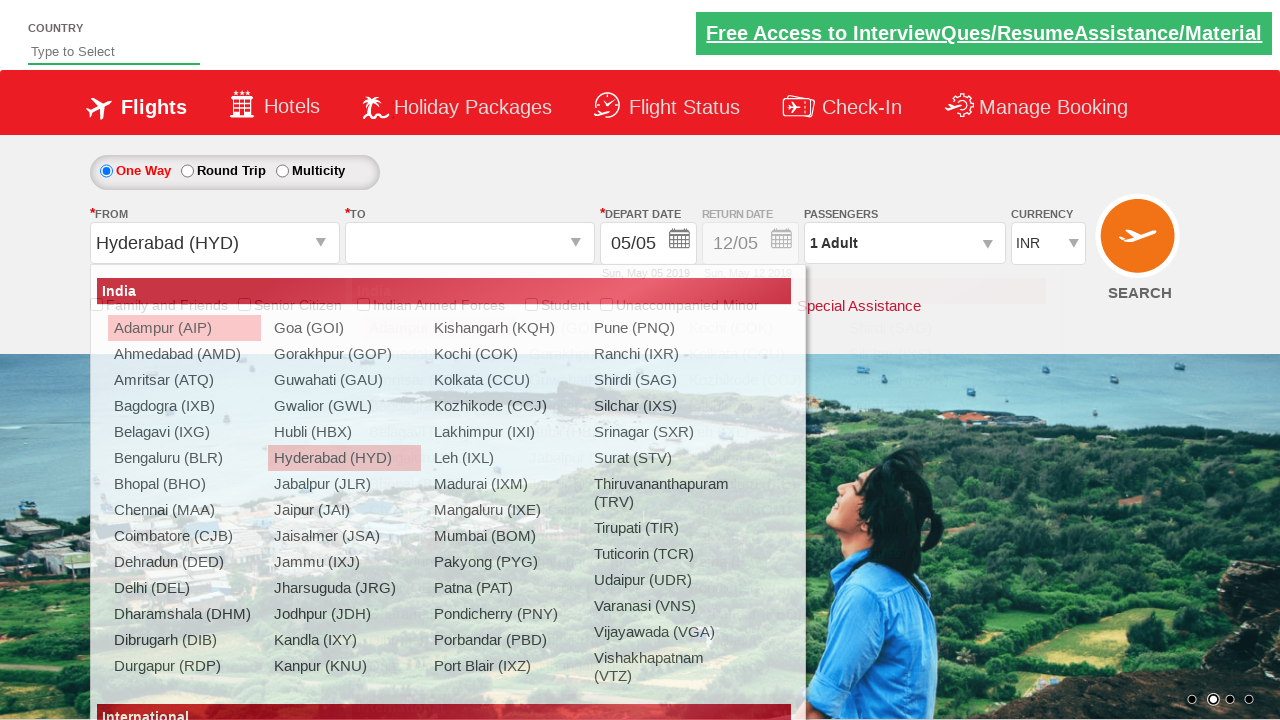

Retrieved list of arrival cities from dropdown
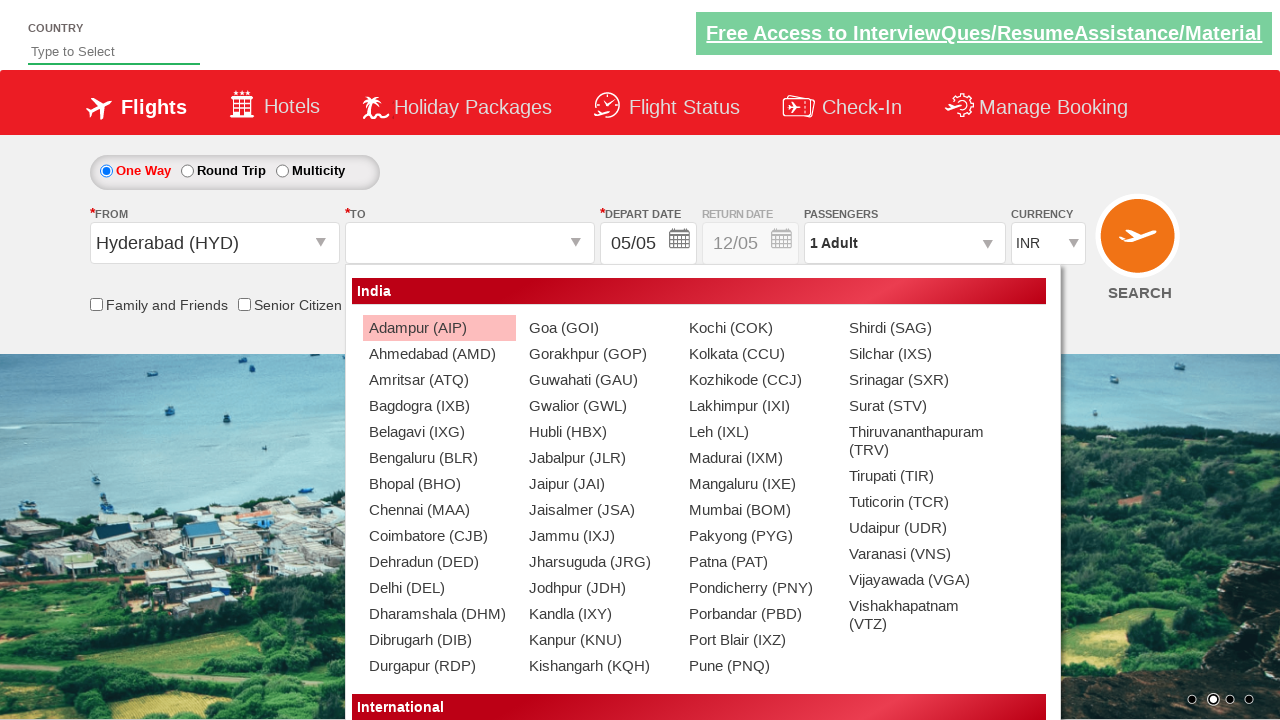

Selected Jodhpur (JDH) as arrival city at (592, 588) on (//div[@class='dropdownDiv'])[3]/ul/li >> nth=24
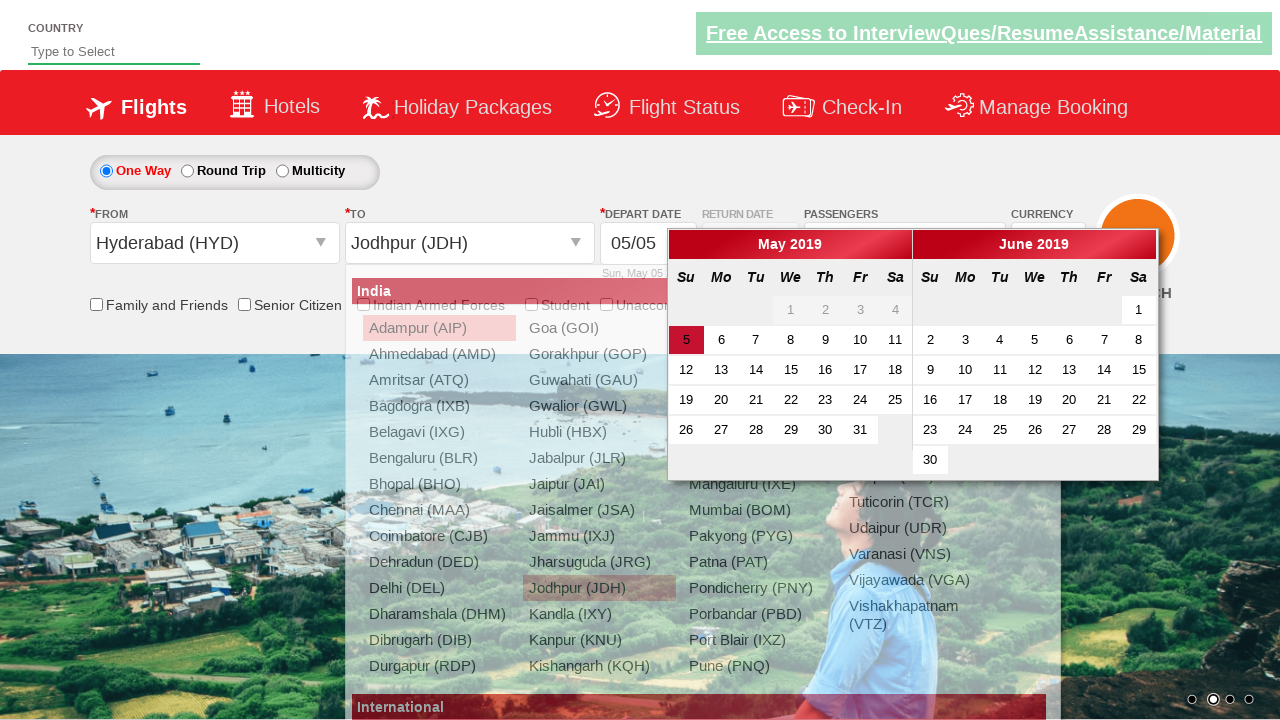

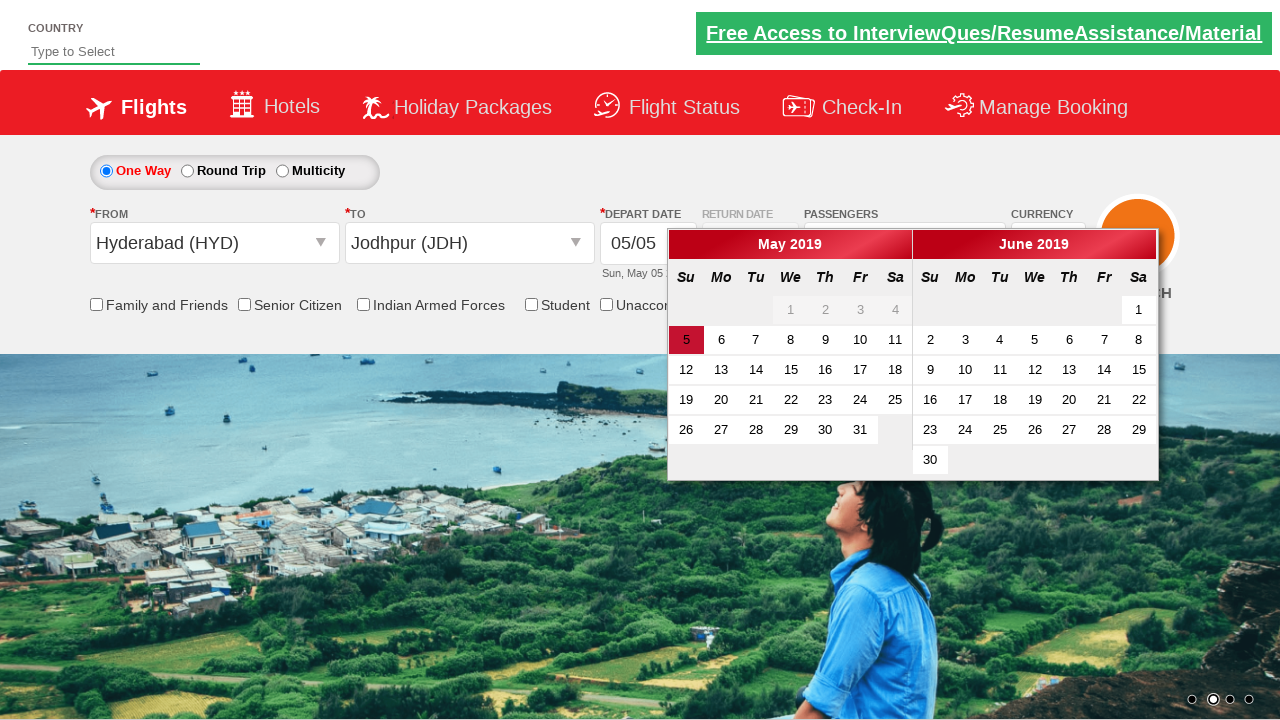